Fills an email field on the demo automation testing site and generates a custom JavaScript alert

Starting URL: http://demo.automationtesting.in/Index.html

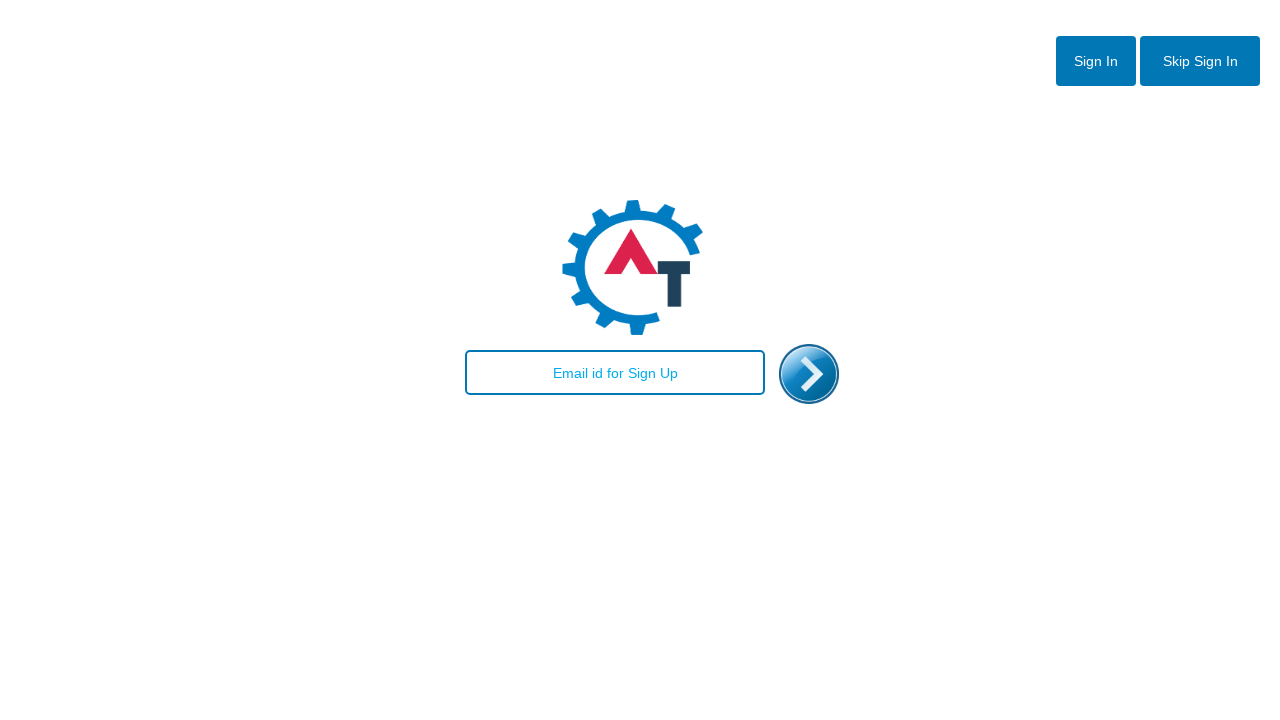

Filled email field with 'Madhu' on input#email
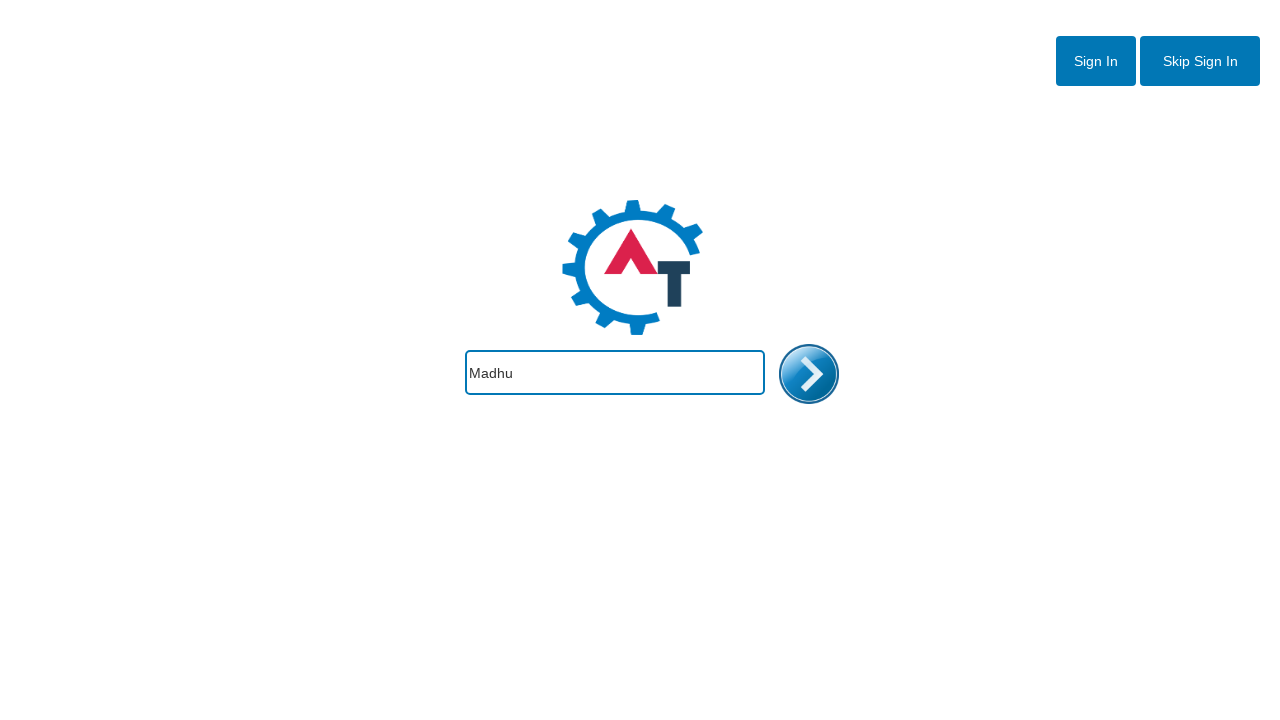

Generated custom JavaScript alert with message 'There is an issue with login page'
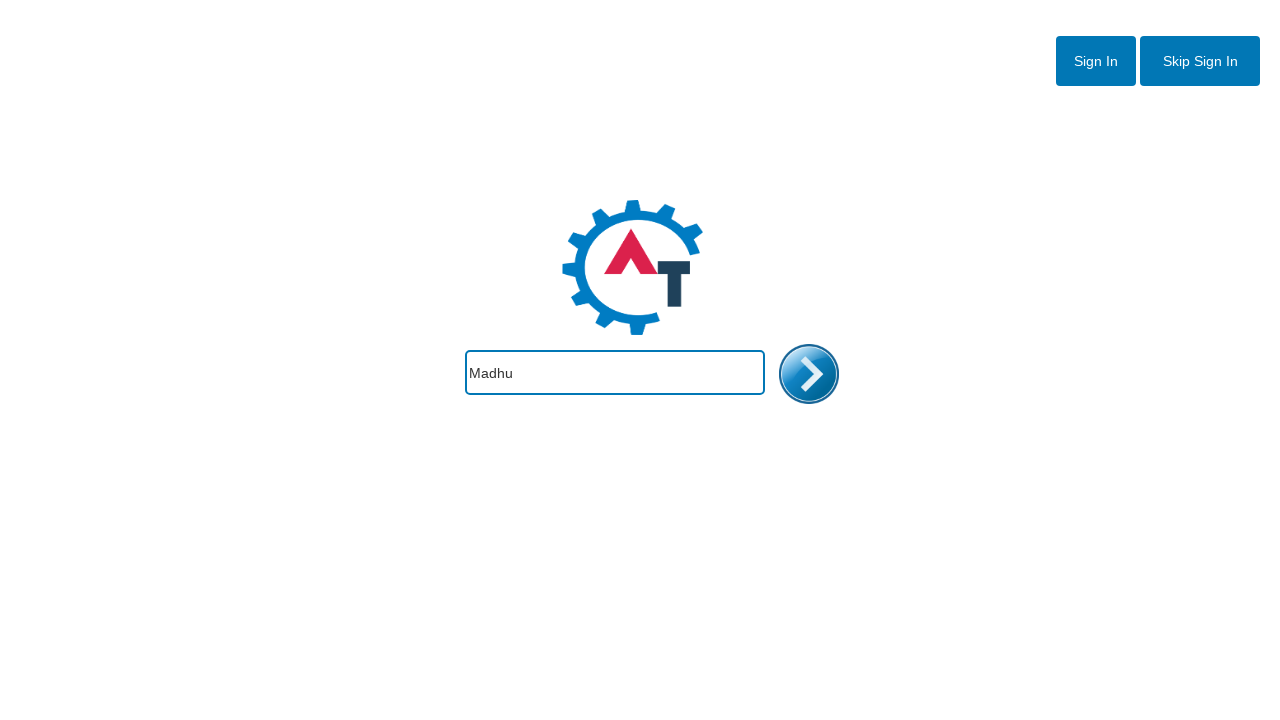

Set up dialog handler to accept alerts
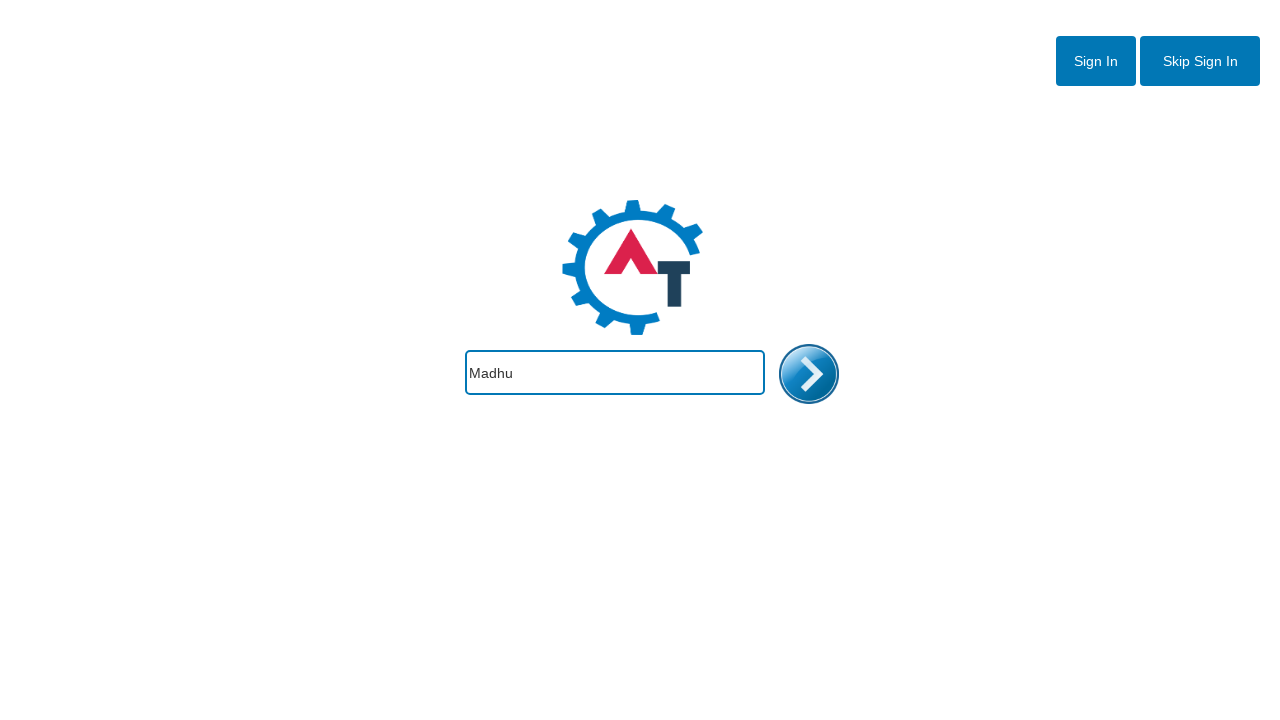

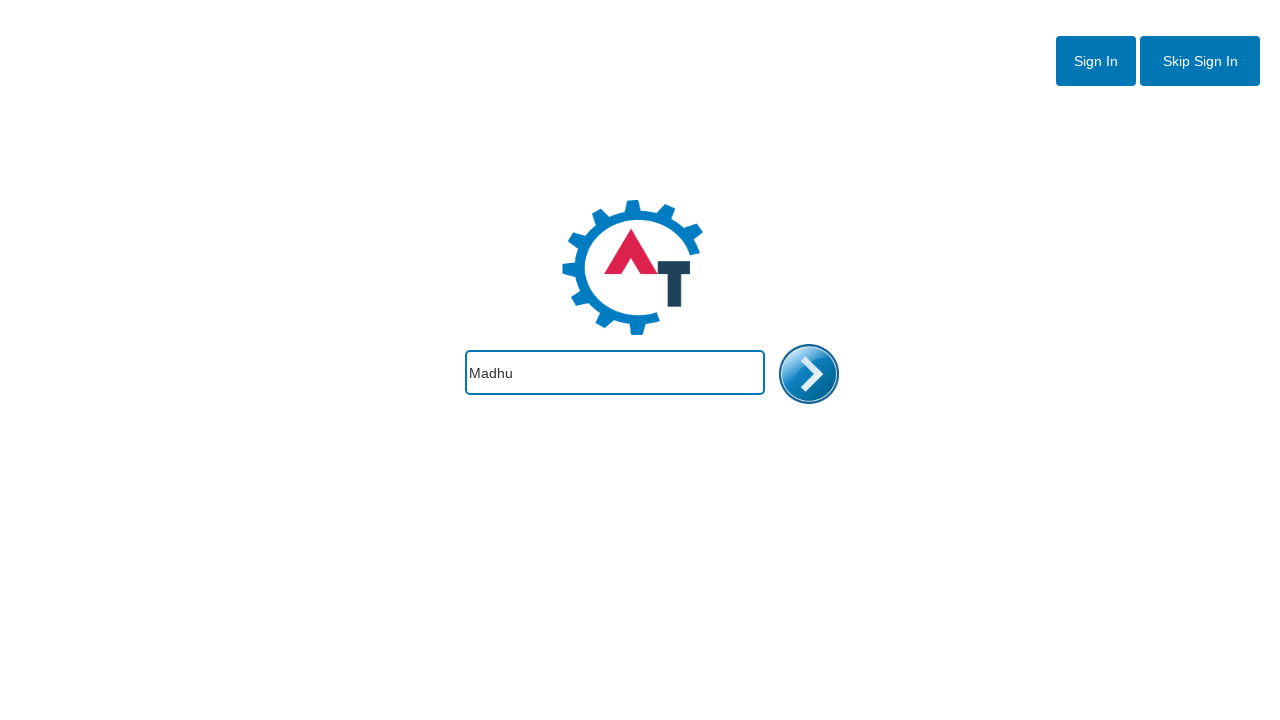